Tests various UI components on a demo page including clicking multiple buttons, filling form fields (name, surname), selecting radio buttons, checkboxes, dropdowns, interacting with table elements, and submitting a registration form.

Starting URL: https://wcaquino.me/cypress/componentes.html

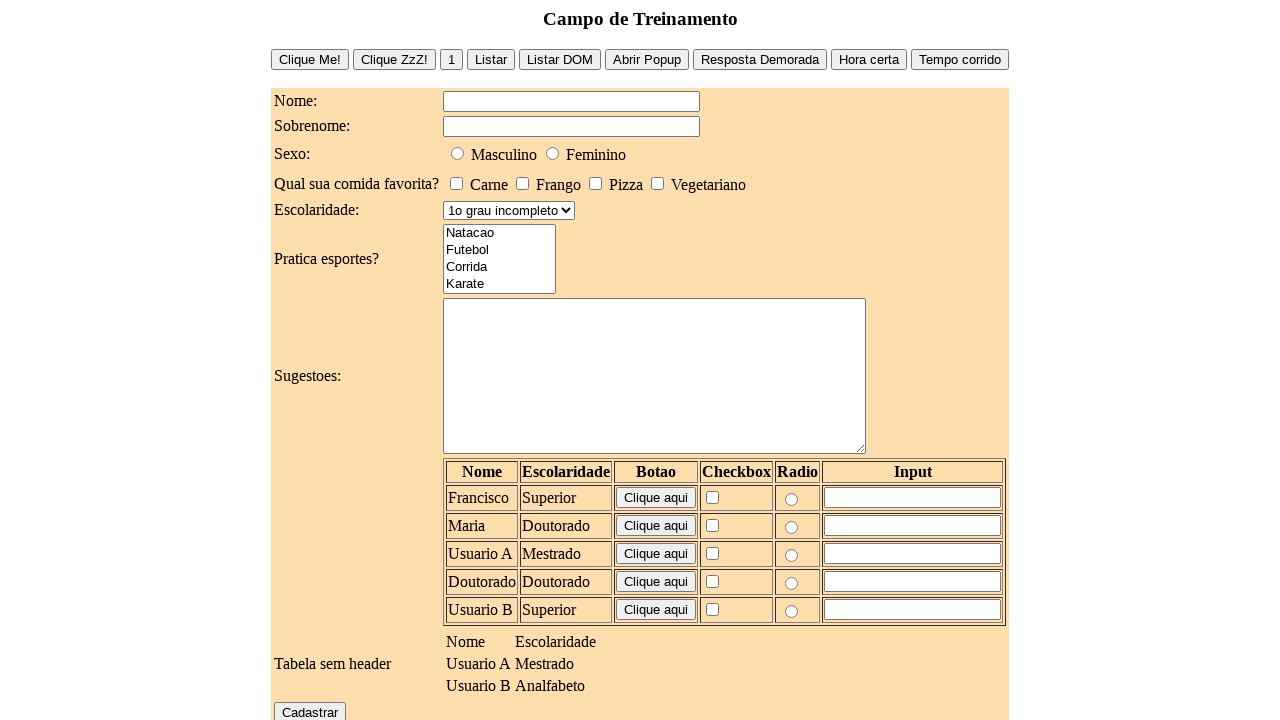

Clicked simple button at (310, 59) on #buttonSimple
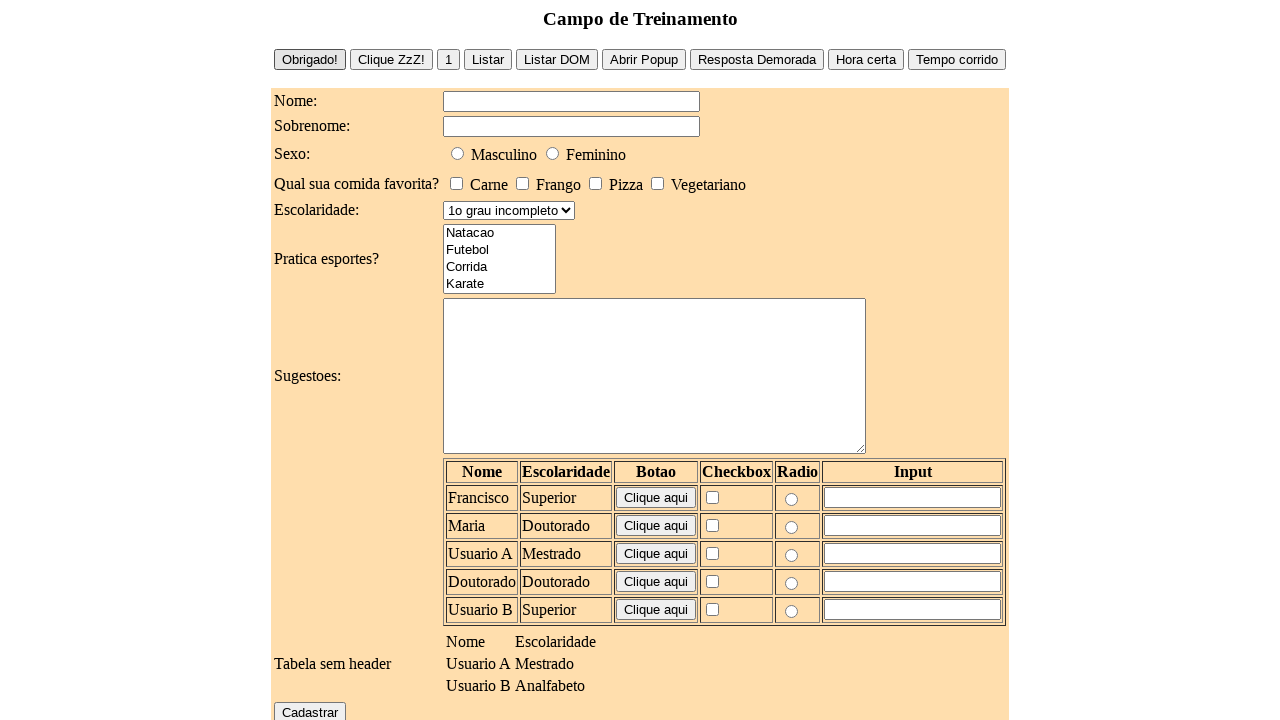

Clicked lazy button at (392, 59) on #buttonLazy
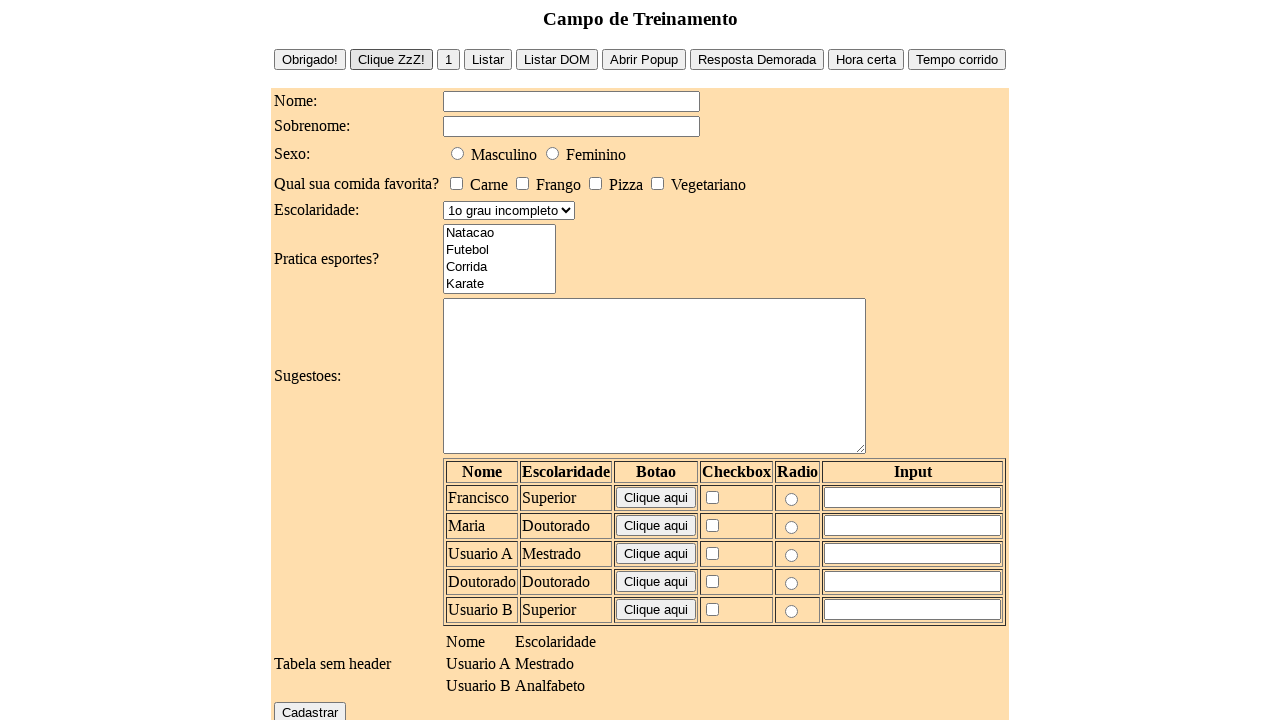

Clicked count button at (448, 59) on #buttonCount
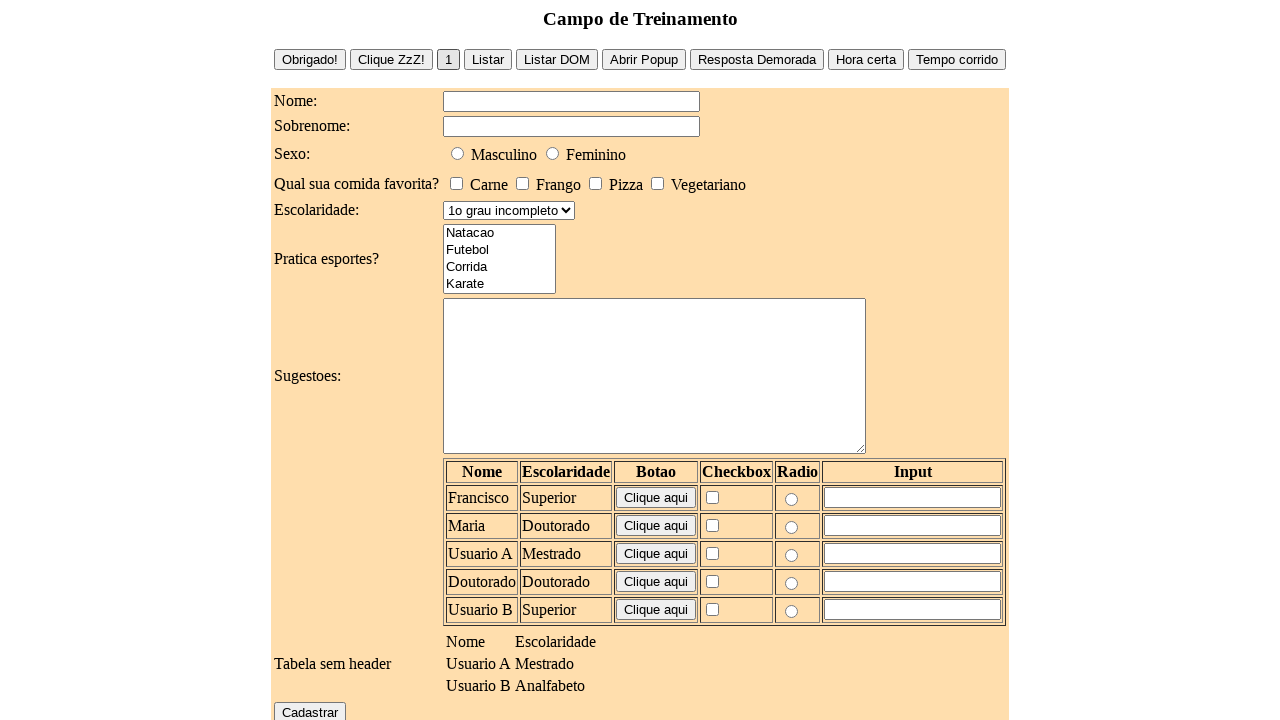

Clicked list button at (488, 59) on #buttonList
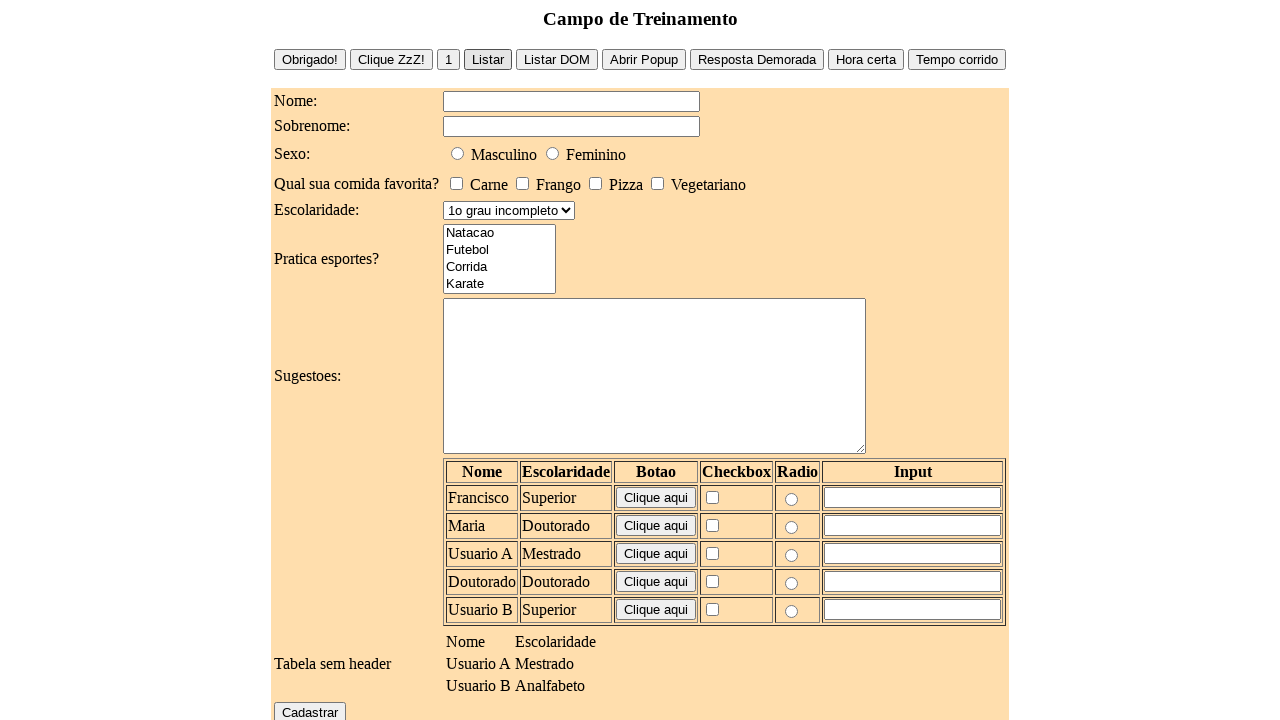

Clicked list DOM button at (557, 59) on #buttonListDOM
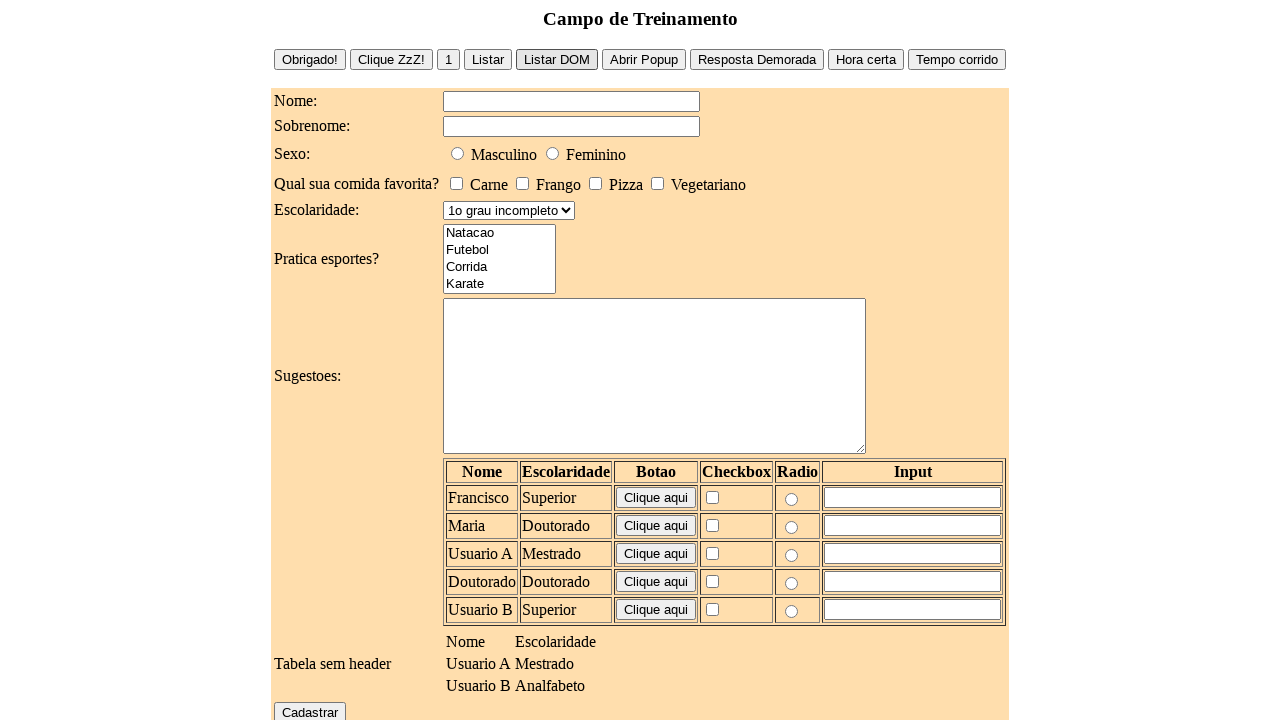

Clicked delay button at (757, 59) on #buttonDelay
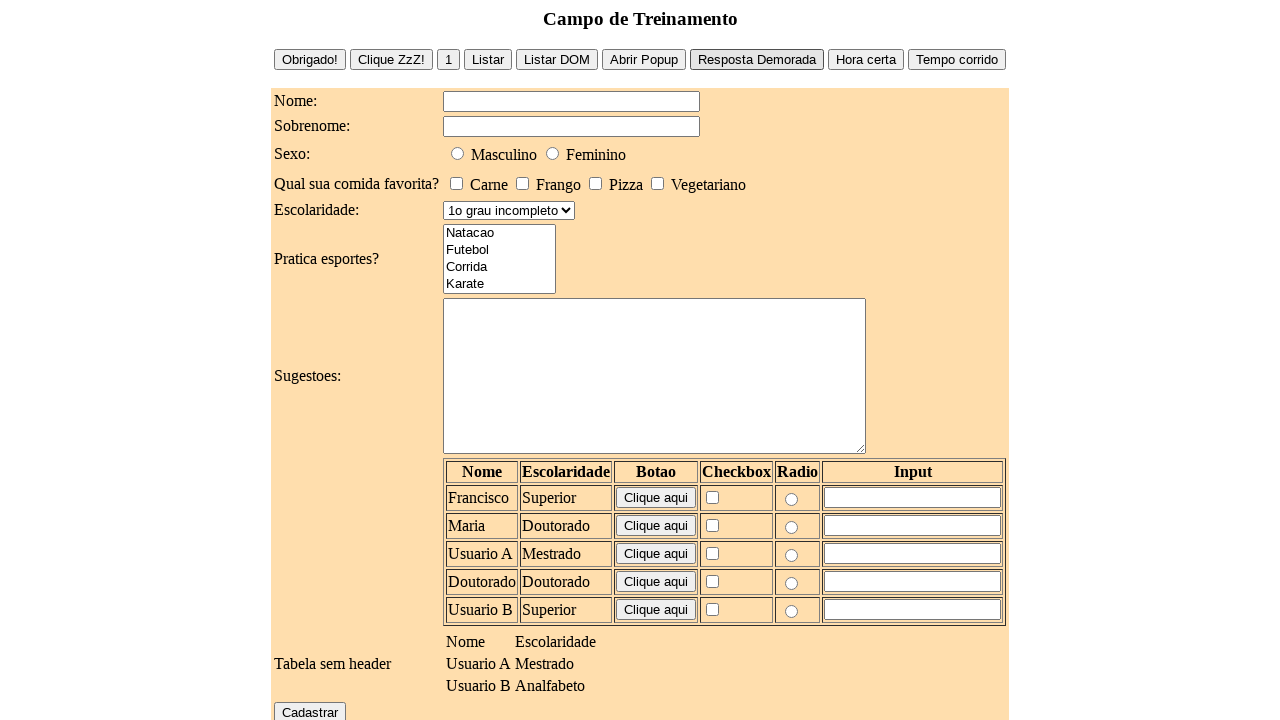

Clicked now button at (866, 59) on #buttonNow
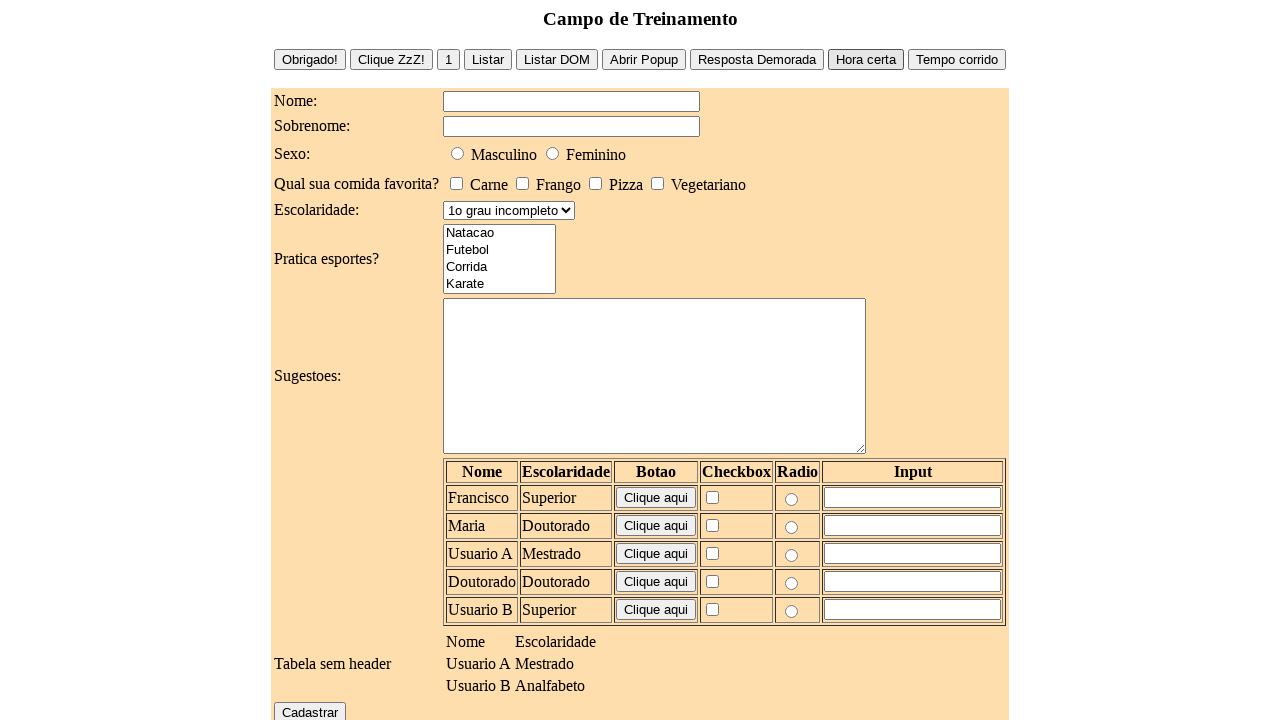

Clicked time passed button at (957, 59) on #buttonTimePassed
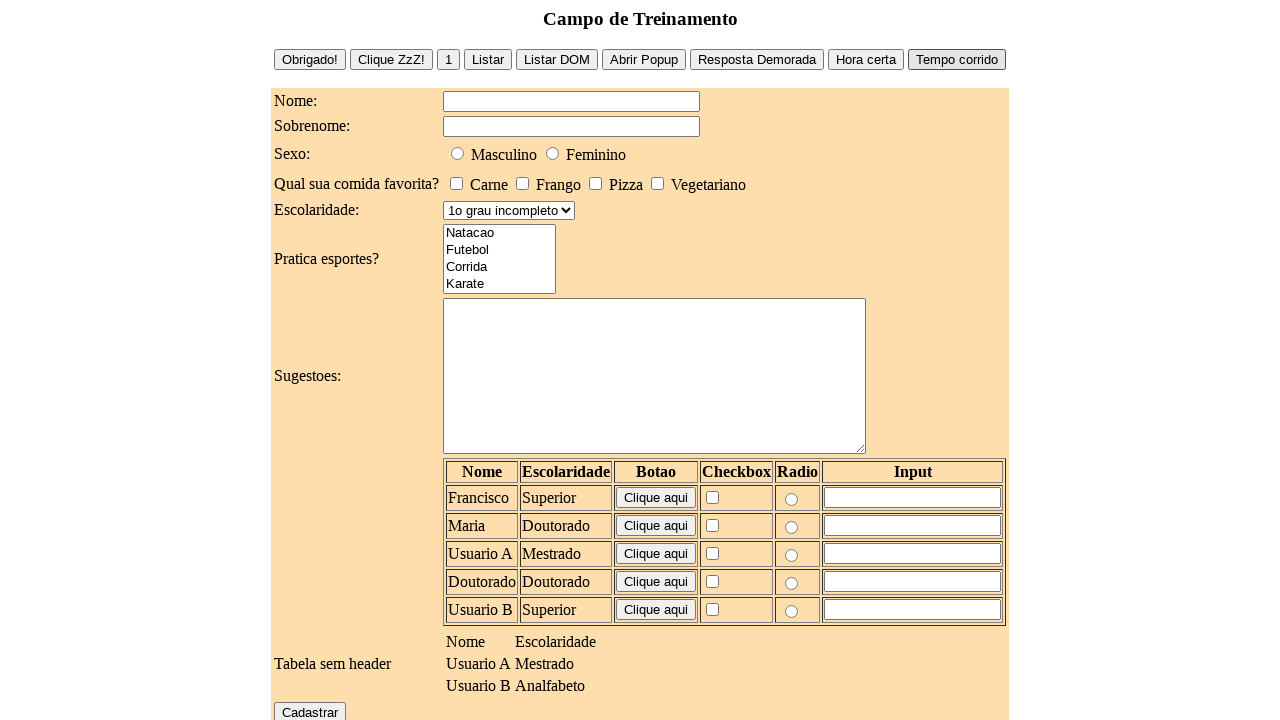

Filled name field with 'Carlos Martinez' on #formNome
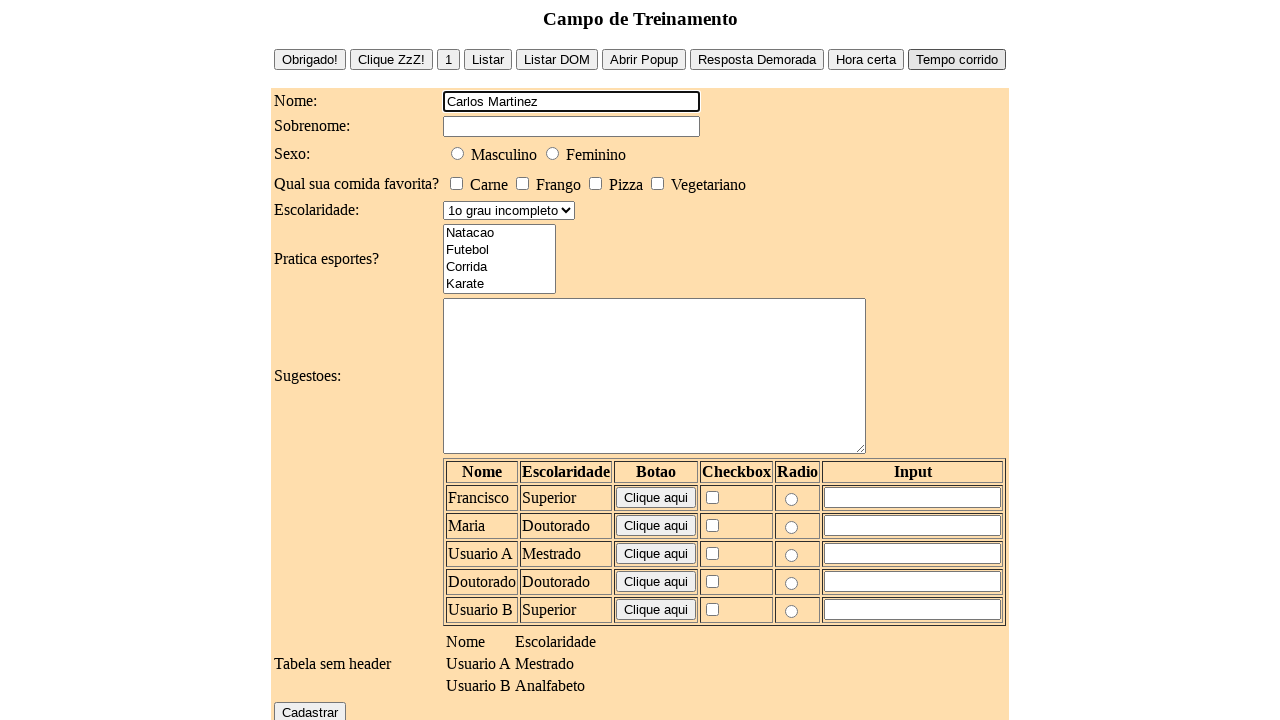

Filled surname field with 'Rodriguez Silva' on #formSobrenome
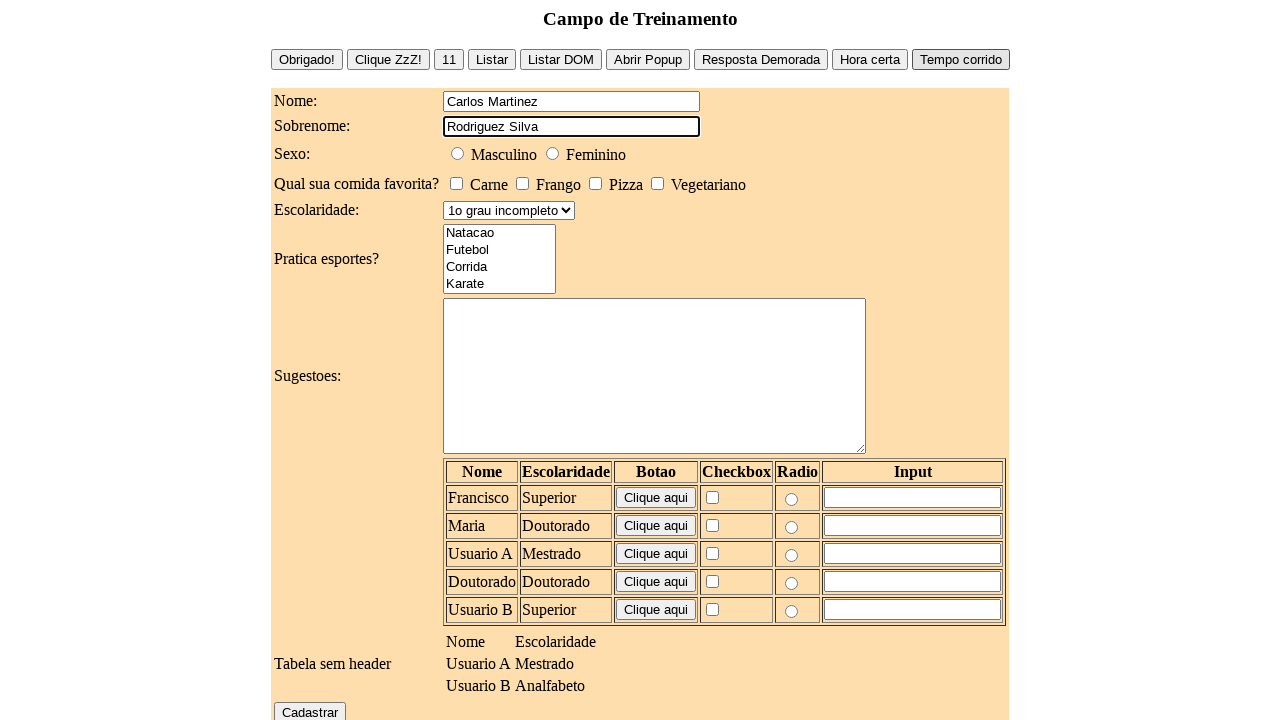

Selected male gender radio button at (458, 153) on #formSexoMasc
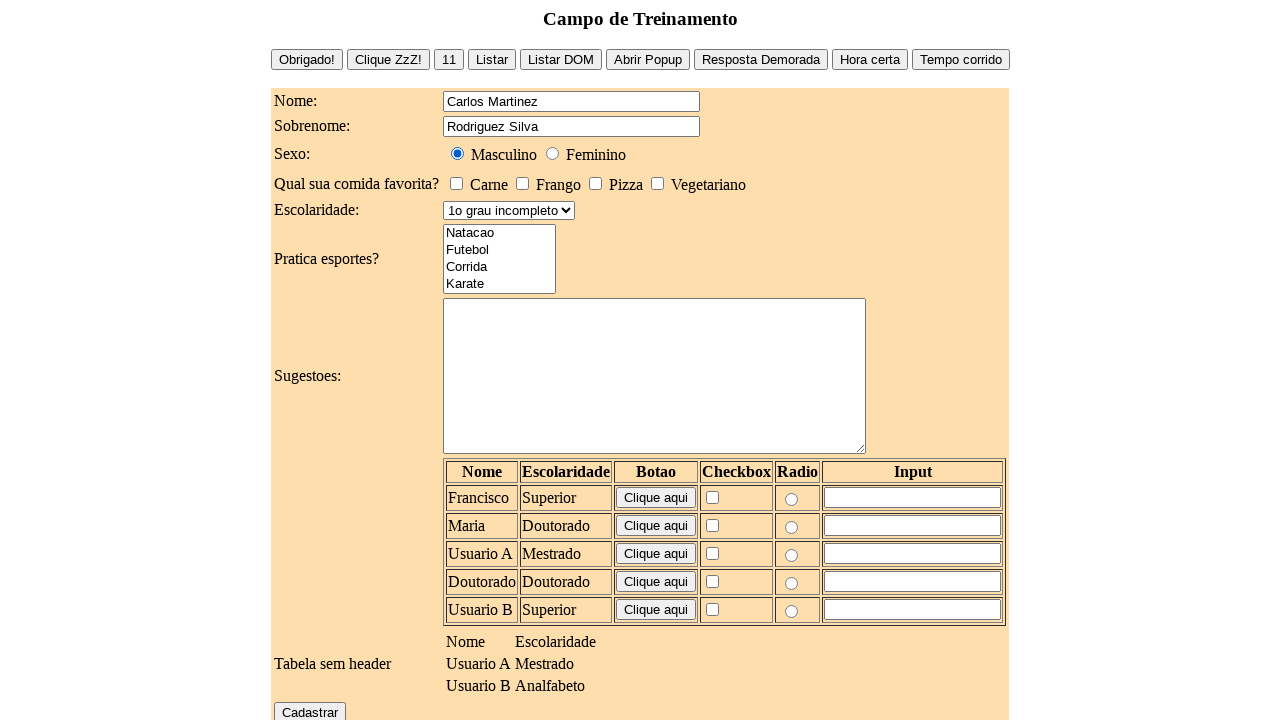

Checked meat food checkbox at (456, 183) on #formComidaCarne
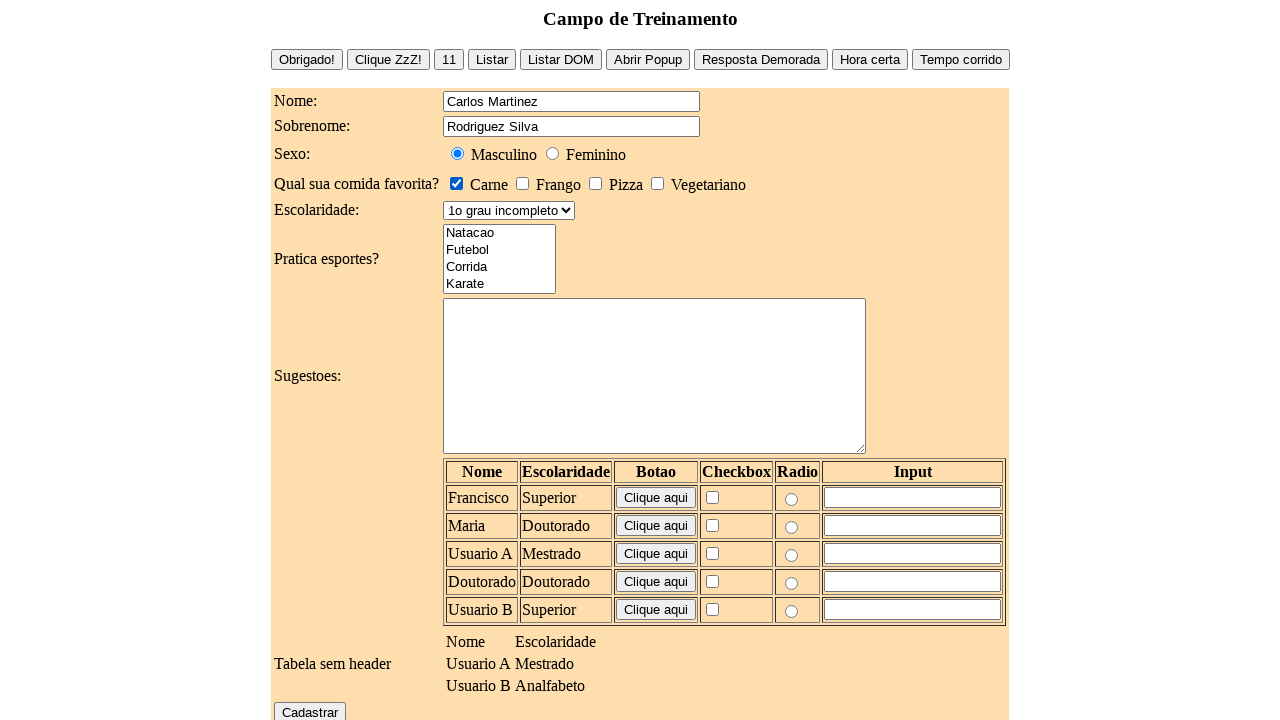

Checked chicken food checkbox at (522, 183) on #formComidaFrango
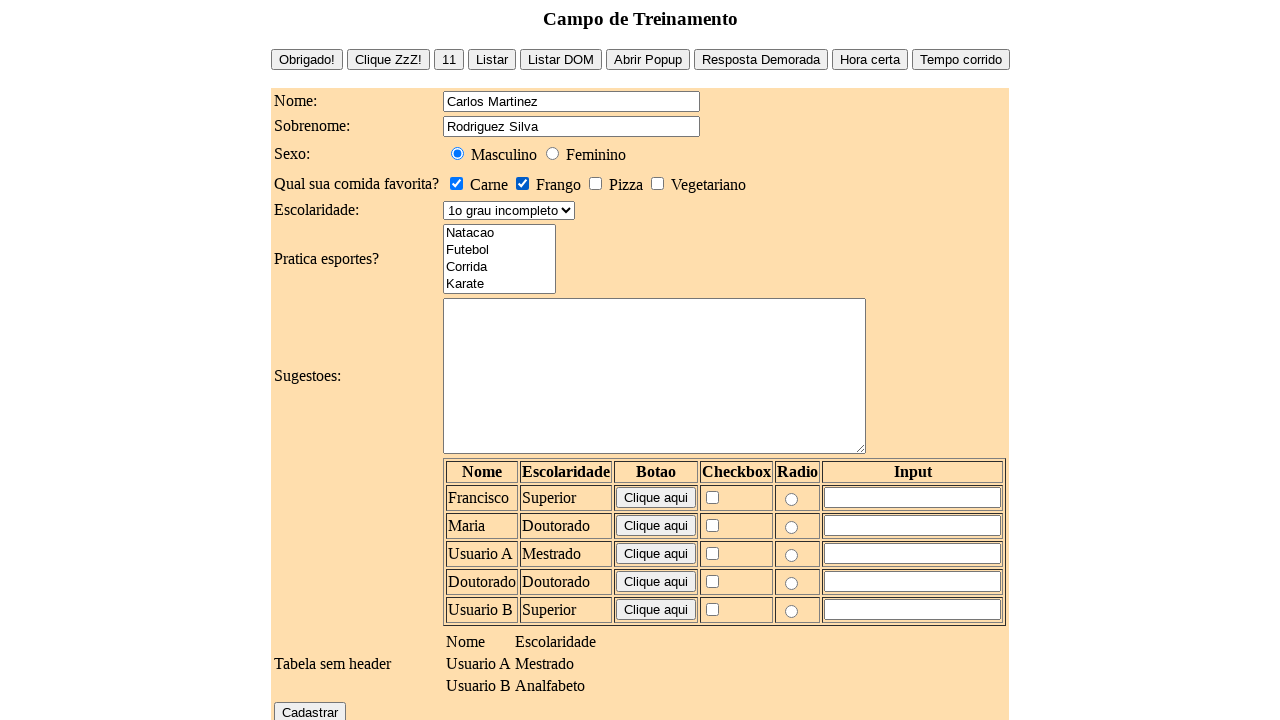

Checked pizza food checkbox at (596, 183) on #formComidaPizza
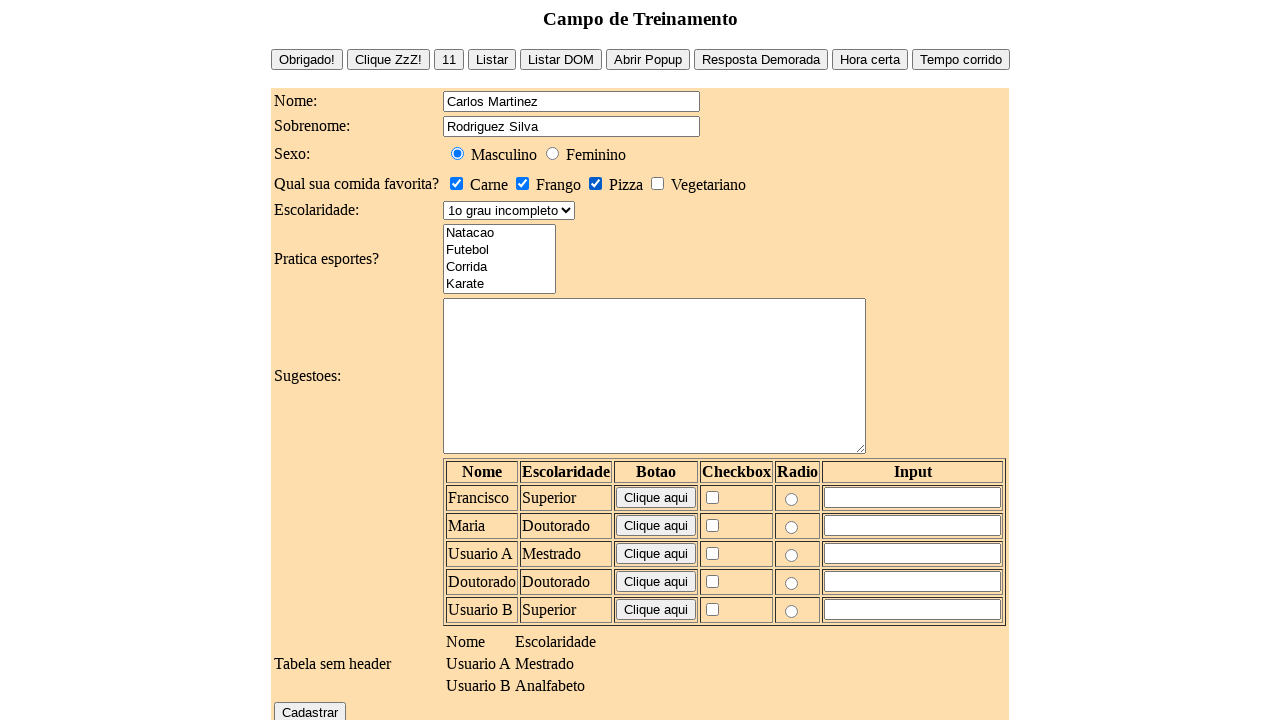

Selected '2o grau completo' from education dropdown on #formEscolaridade
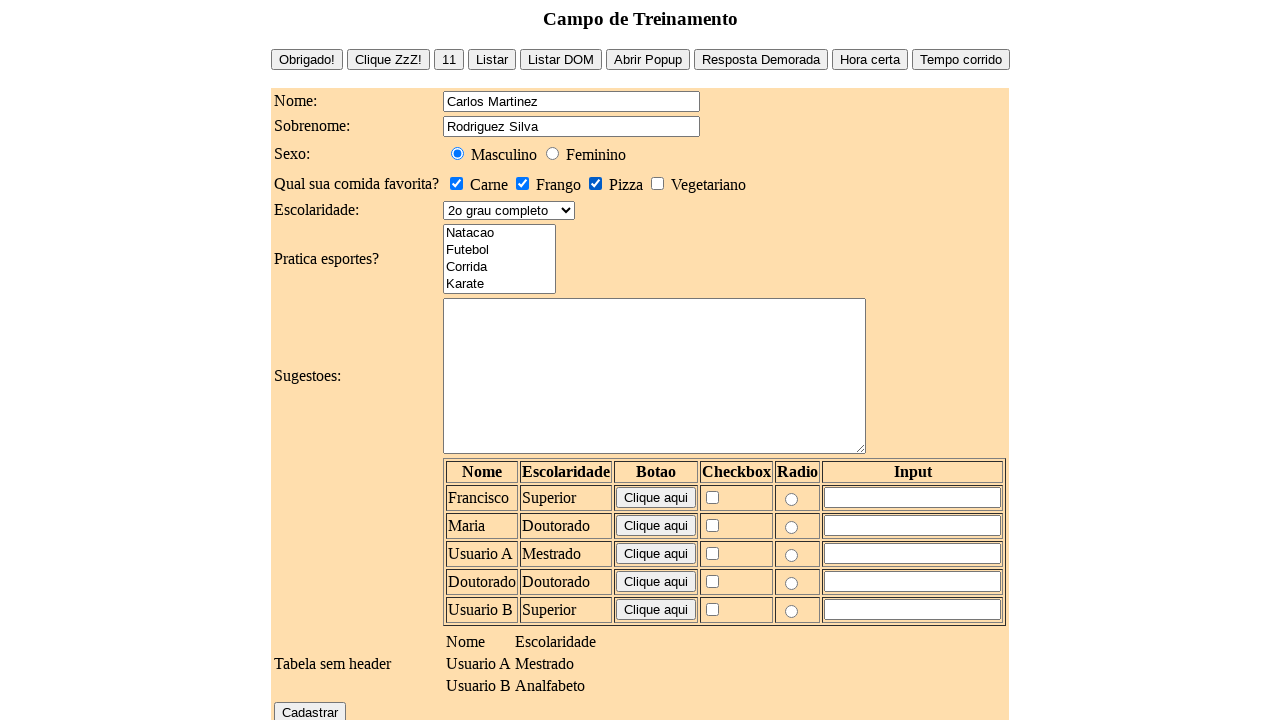

Selected 'Natacao' from sports dropdown on #formEsportes
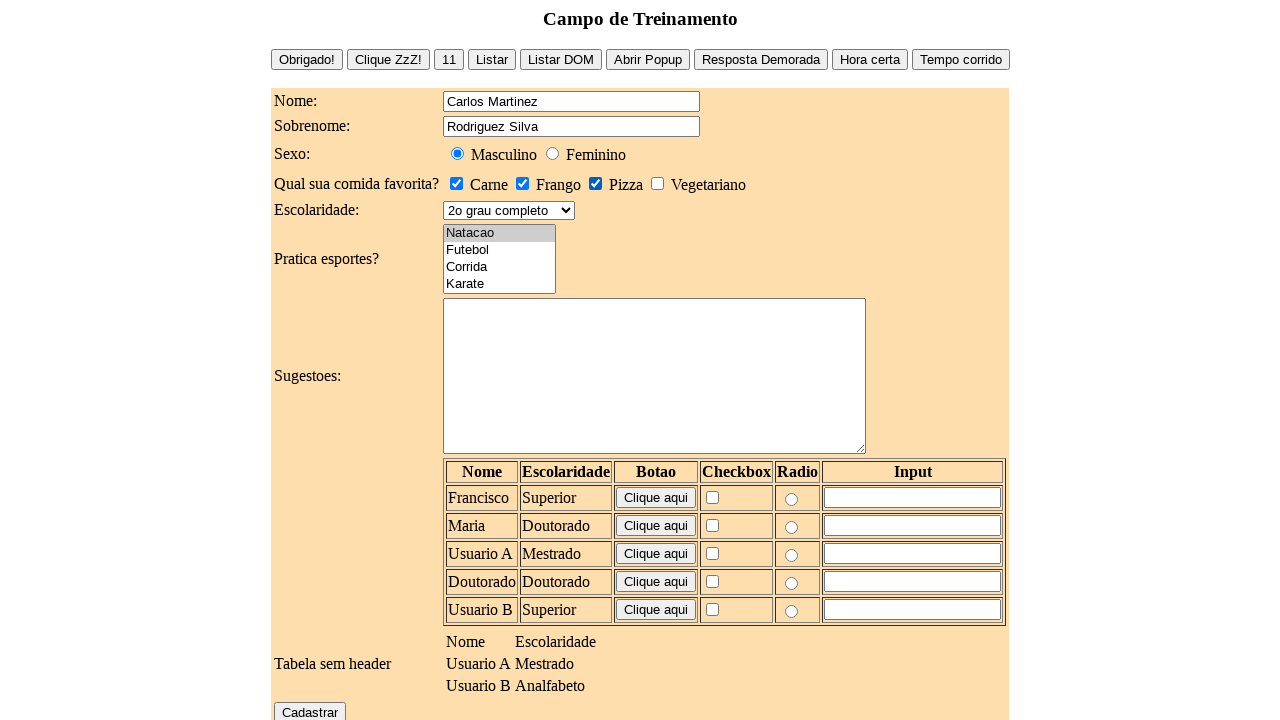

Filled suggestions textarea with test content on #elementosForm\:sugestoes
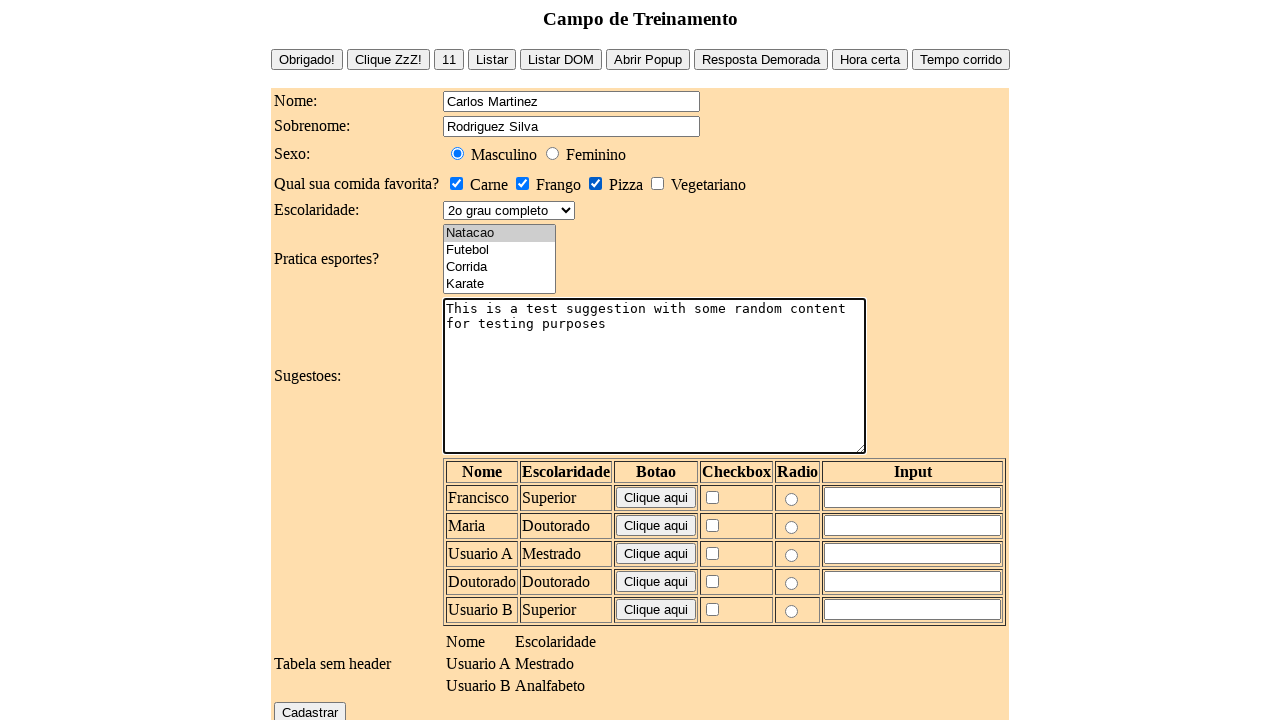

Checked checkbox in table row 1, column 4 at (712, 498) on xpath=//*[@id="tabelaUsuarios"]/tbody/tr[1]/td[4]/input
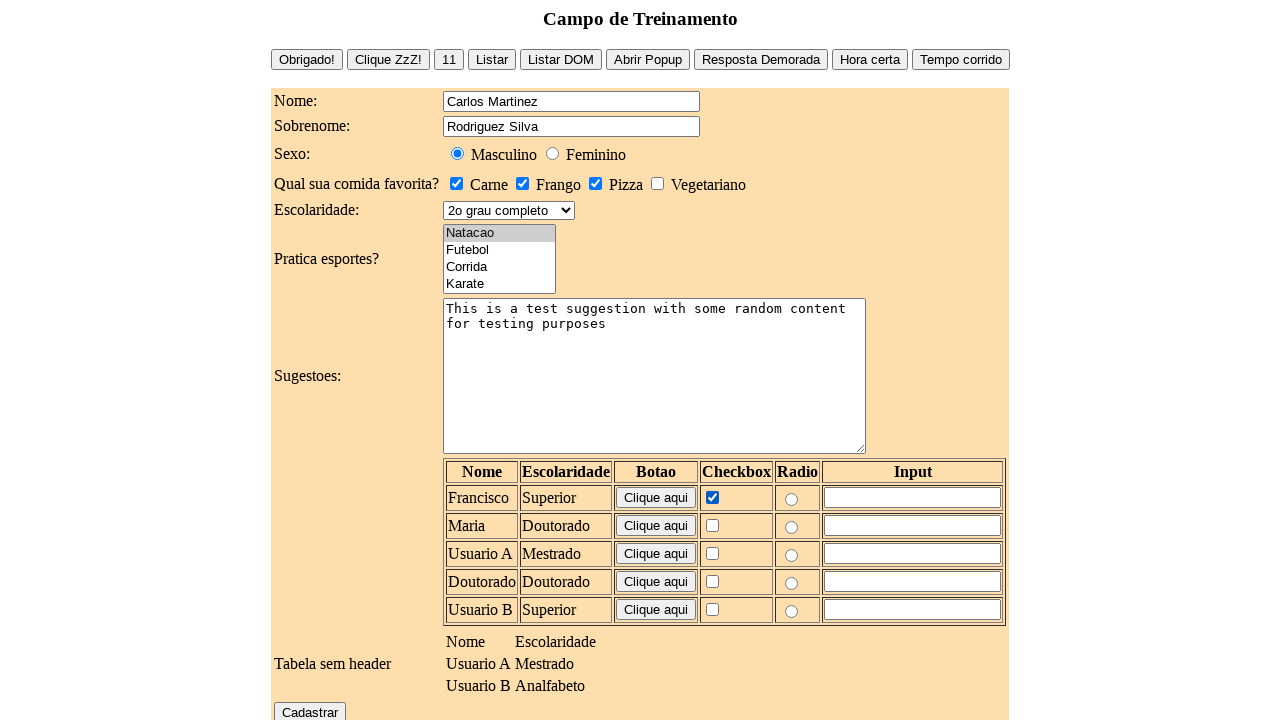

Checked checkbox in table row 2, column 4 at (712, 526) on xpath=//*[@id="tabelaUsuarios"]/tbody/tr[2]/td[4]/input
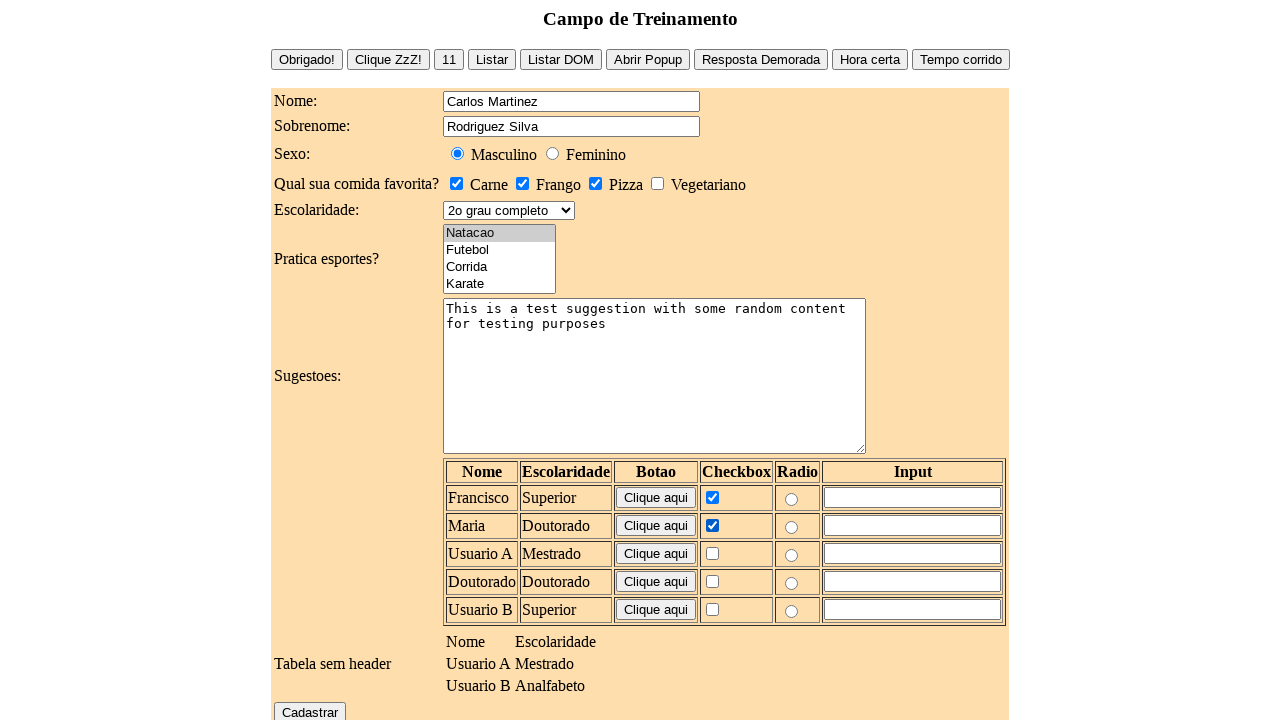

Checked checkbox in table row 3, column 4 at (712, 554) on xpath=//*[@id="tabelaUsuarios"]/tbody/tr[3]/td[4]/input
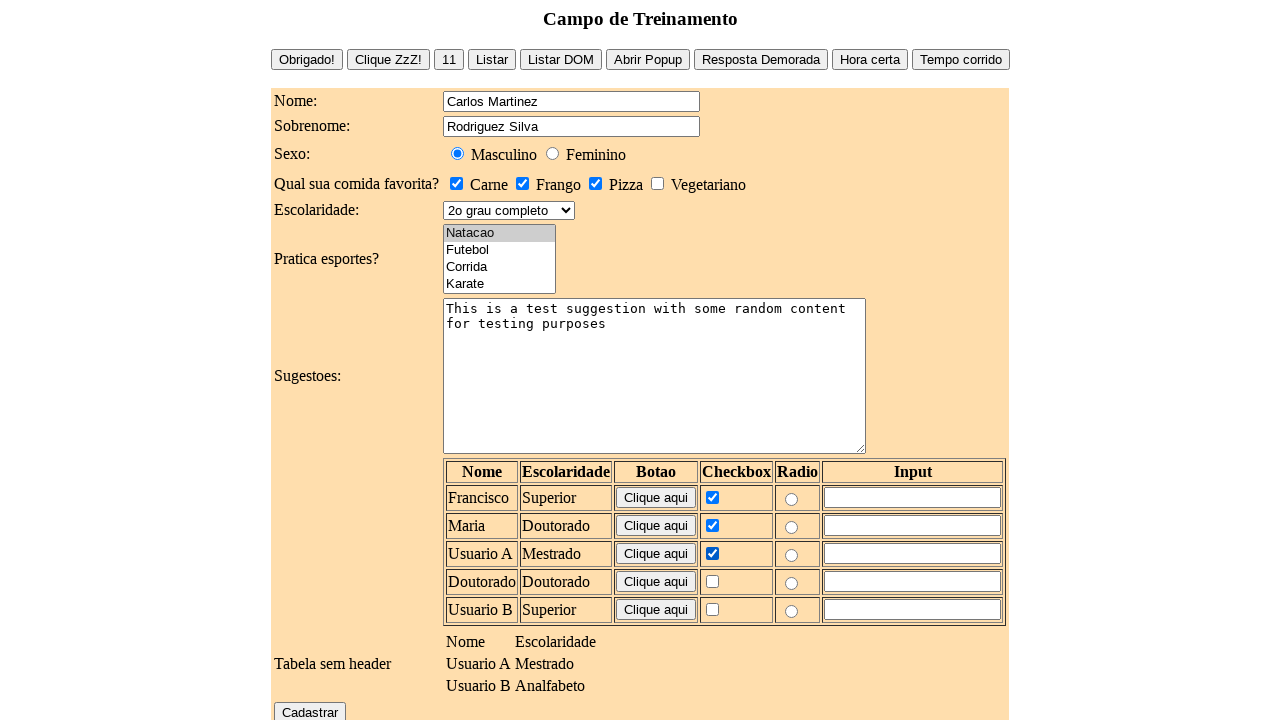

Checked checkbox in table row 4, column 4 at (712, 582) on xpath=//*[@id="tabelaUsuarios"]/tbody/tr[4]/td[4]/input
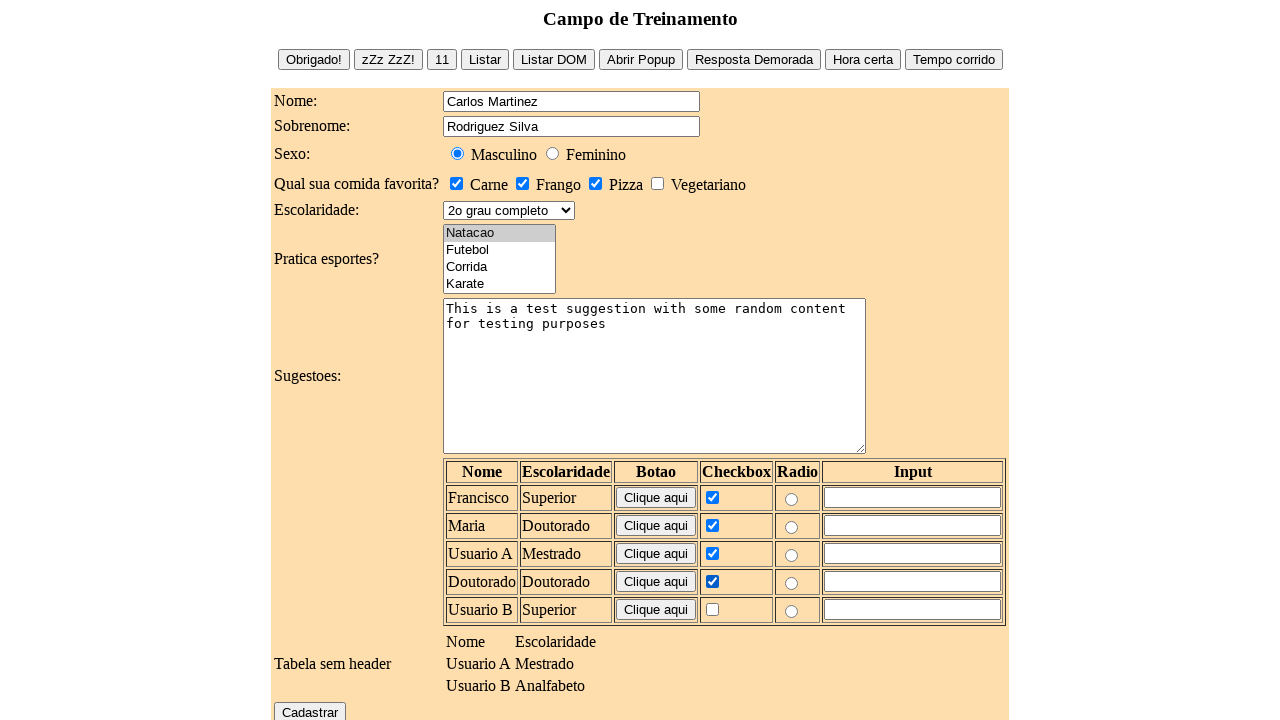

Checked checkbox in table row 5, column 4 at (712, 610) on xpath=//*[@id="tabelaUsuarios"]/tbody/tr[5]/td[4]/input
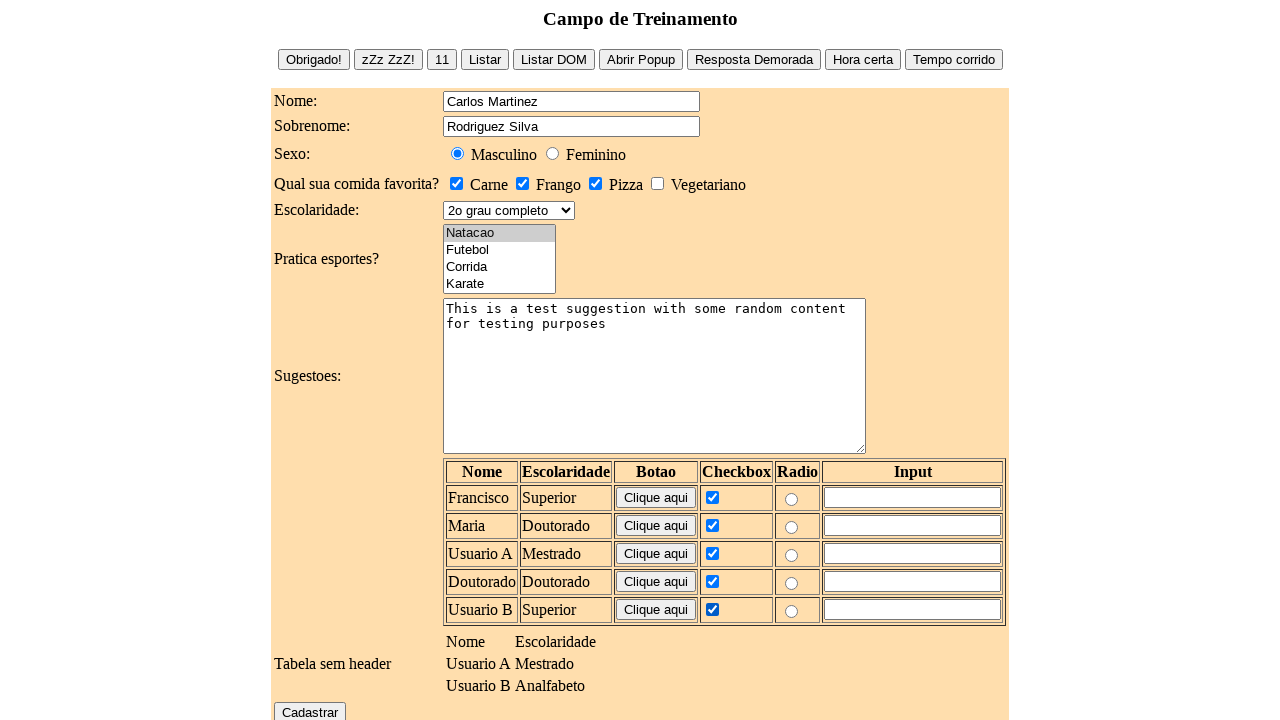

Clicked nested input in table row 1, column 5 at (792, 499) on xpath=//*[@id="tabelaUsuarios"]/tbody/tr[1]/td[5]/table/tbody/tr/td/input
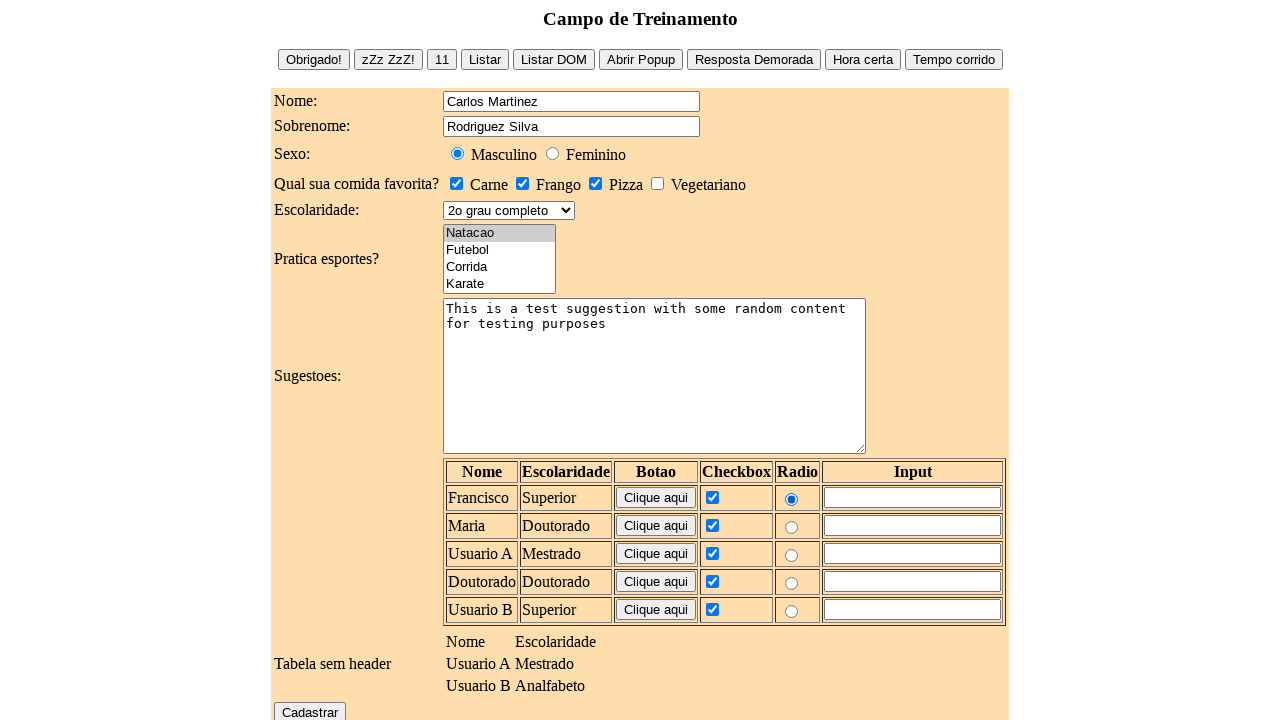

Clicked nested input in table row 2, column 5 at (792, 527) on xpath=//*[@id="tabelaUsuarios"]/tbody/tr[2]/td[5]/table/tbody/tr/td/input
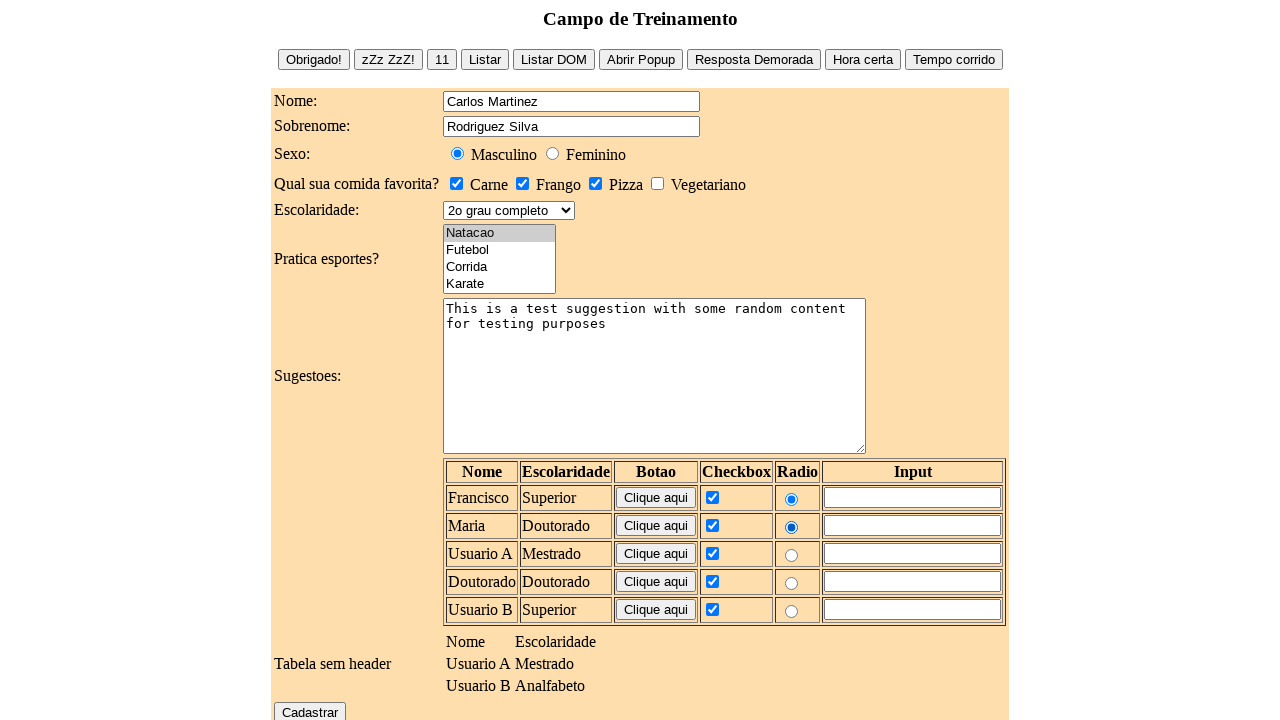

Clicked nested input in table row 3, column 5 at (792, 555) on xpath=//*[@id="tabelaUsuarios"]/tbody/tr[3]/td[5]/table/tbody/tr/td/input
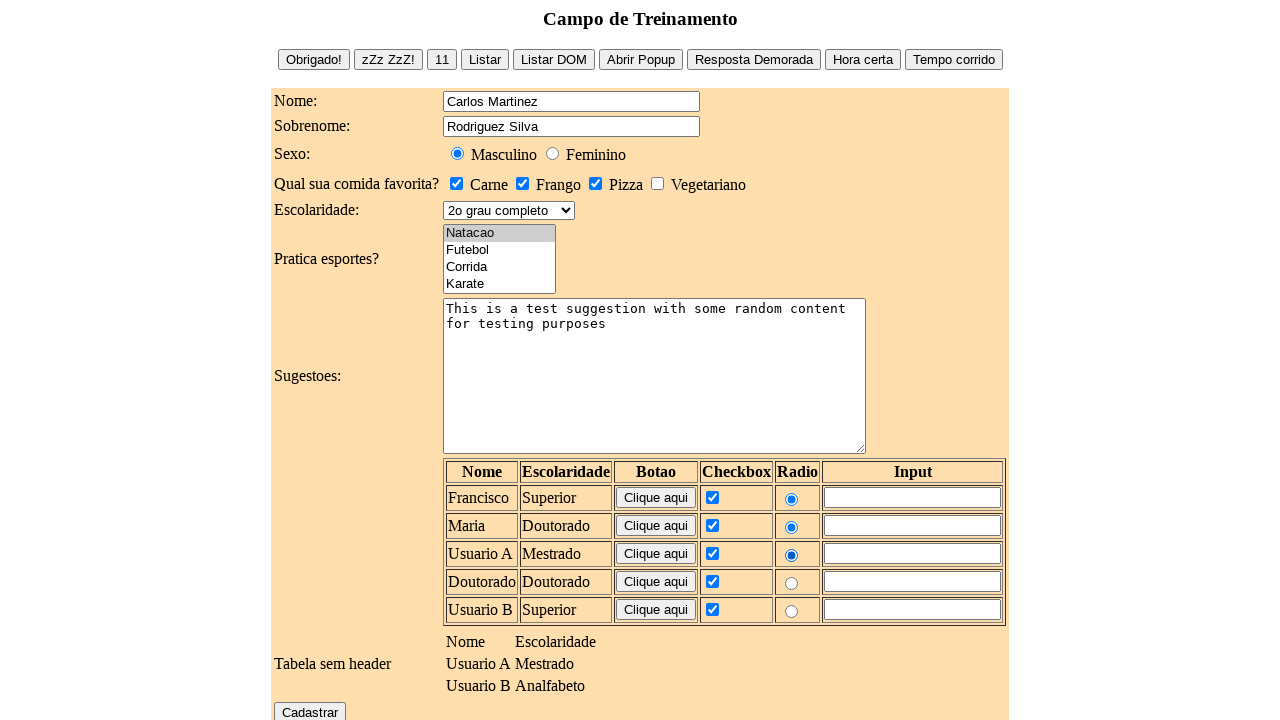

Clicked nested input in table row 4, column 5 at (792, 583) on xpath=//*[@id="tabelaUsuarios"]/tbody/tr[4]/td[5]/table/tbody/tr/td/input
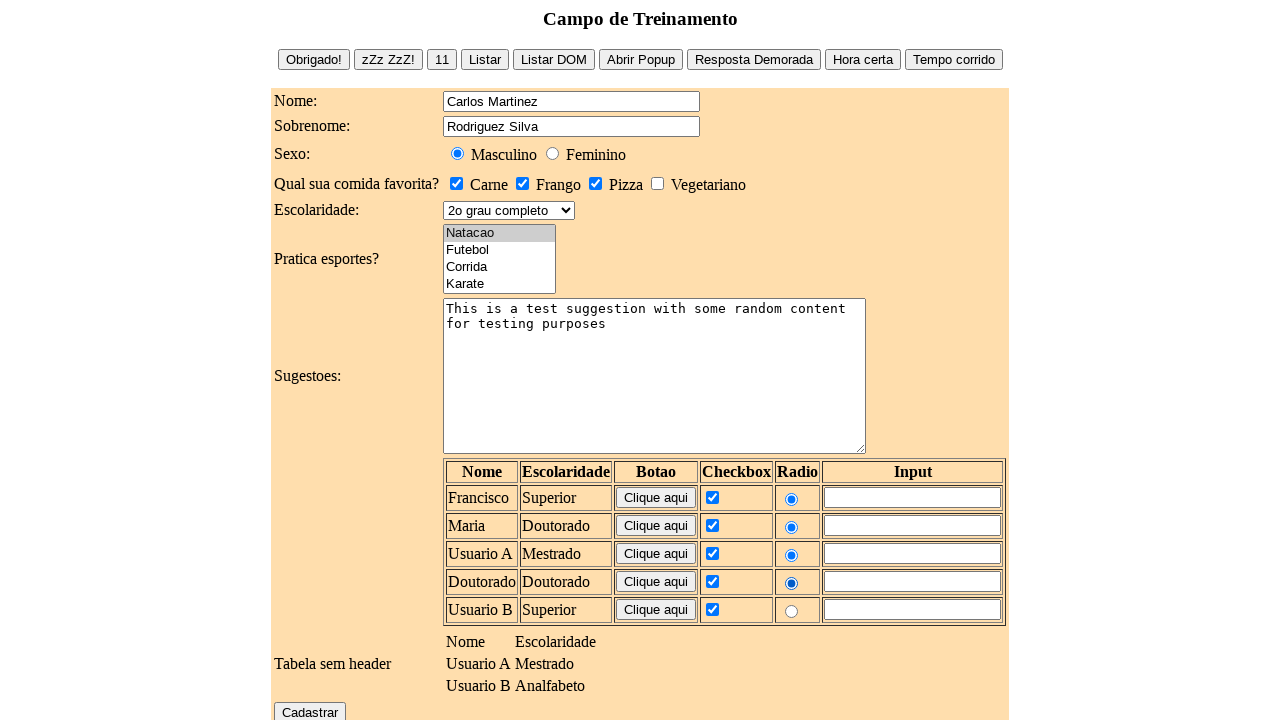

Clicked nested input in table row 5, column 5 at (792, 611) on xpath=//*[@id="tabelaUsuarios"]/tbody/tr[5]/td[5]/table/tbody/tr/td/input
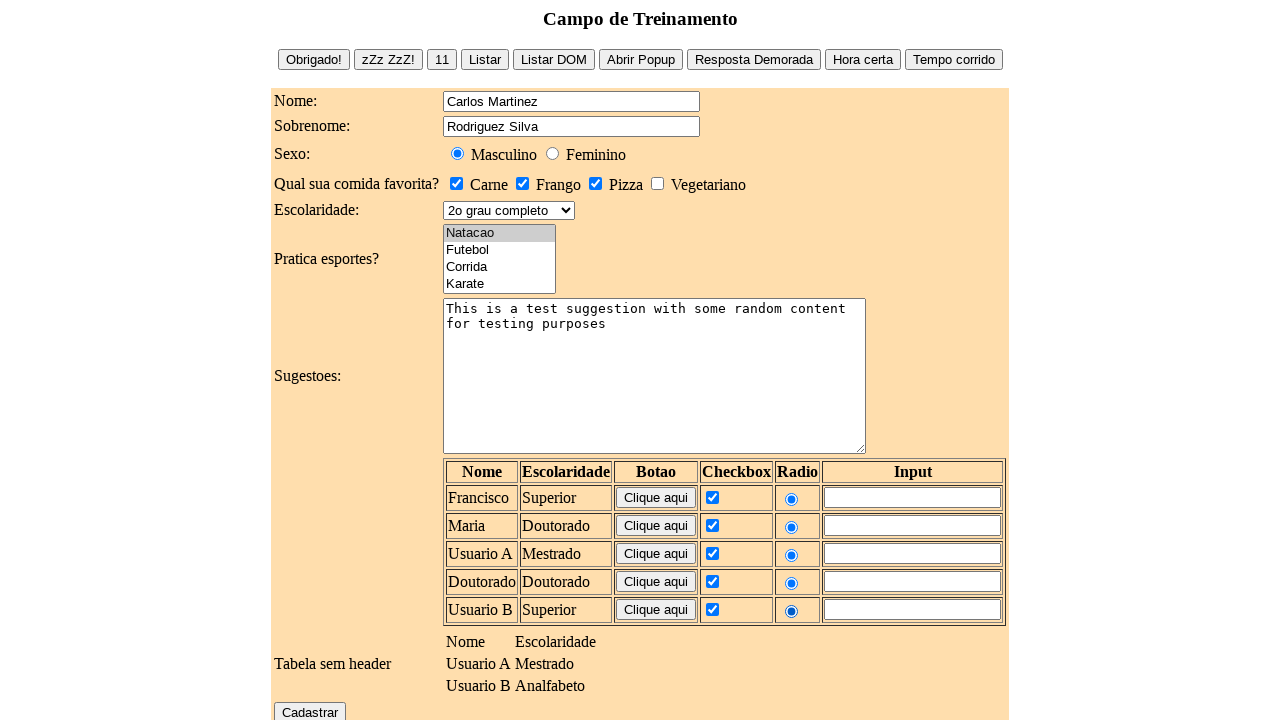

Filled table row 1, column 6 with 'Miguel' on //*[@id="tabelaUsuarios"]/tbody/tr[1]/td[6]/input
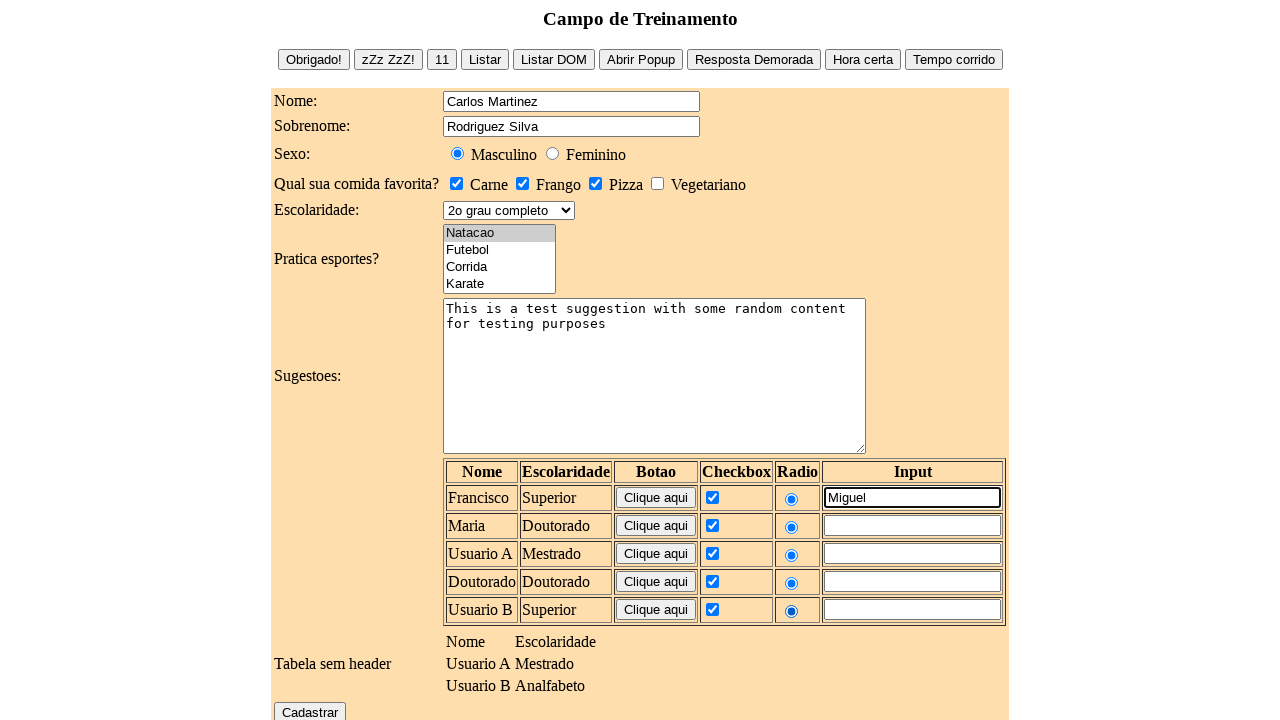

Filled table row 2, column 6 with 'Sofia' on //*[@id="tabelaUsuarios"]/tbody/tr[2]/td[6]/input
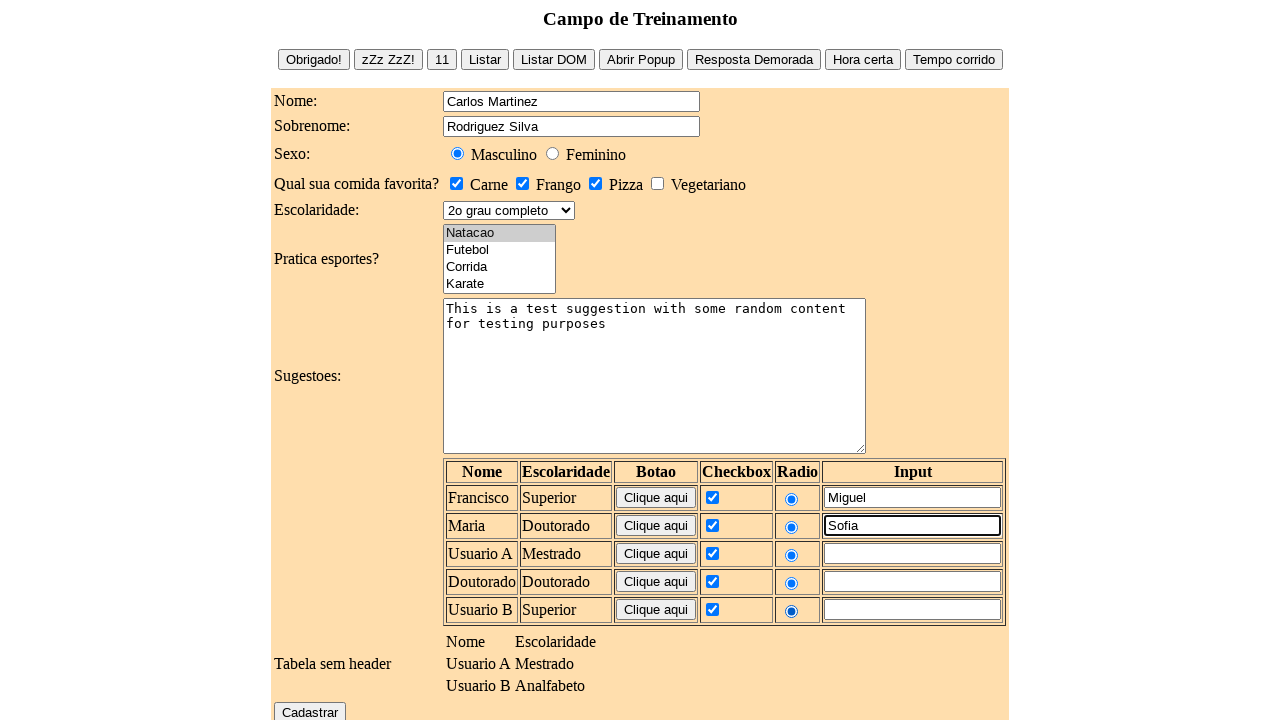

Filled table row 3, column 6 with 'Lucas' on //*[@id="tabelaUsuarios"]/tbody/tr[3]/td[6]/input
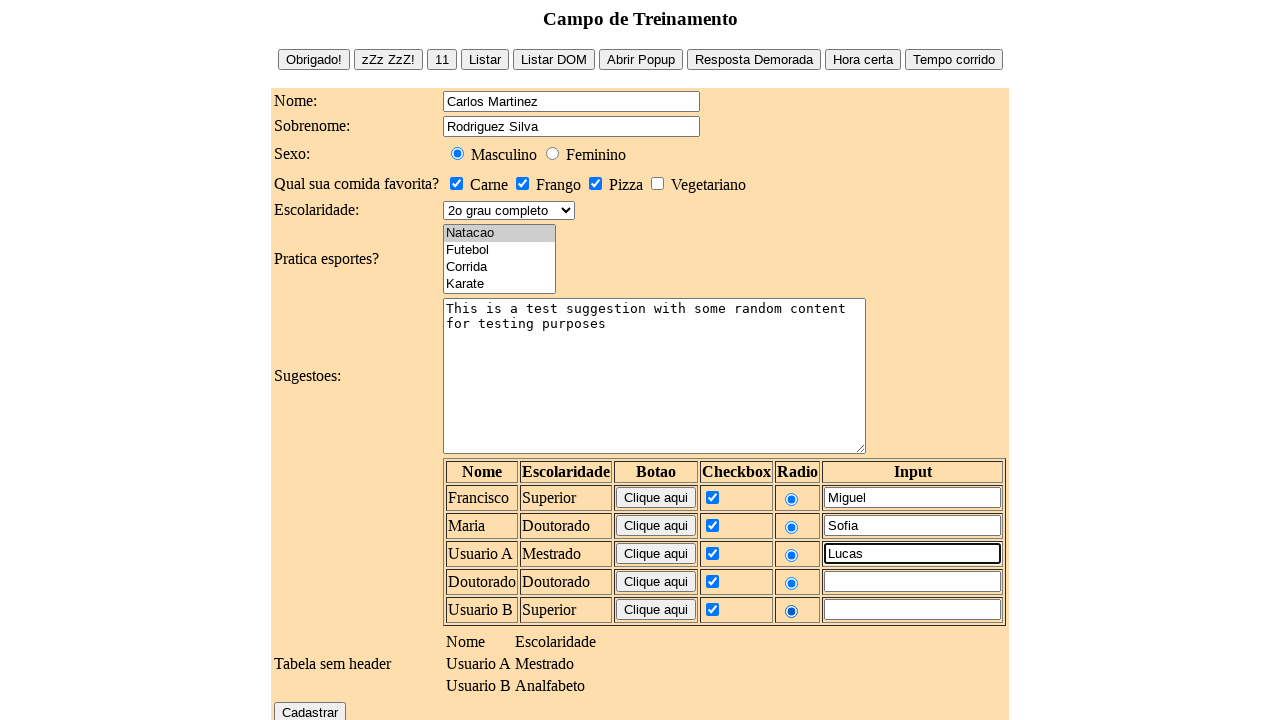

Filled table row 4, column 6 with 'Isabella' on //*[@id="tabelaUsuarios"]/tbody/tr[4]/td[6]/input
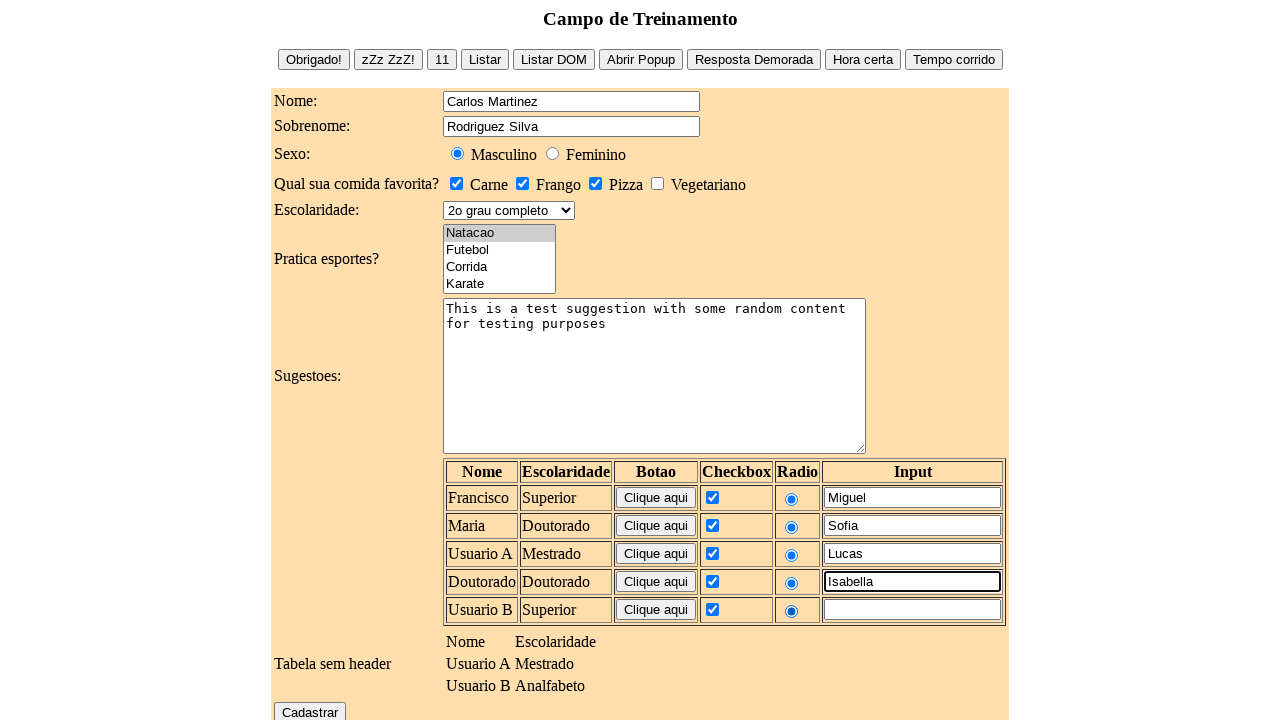

Filled table row 5, column 6 with 'Mateo' on //*[@id="tabelaUsuarios"]/tbody/tr[5]/td[6]/input
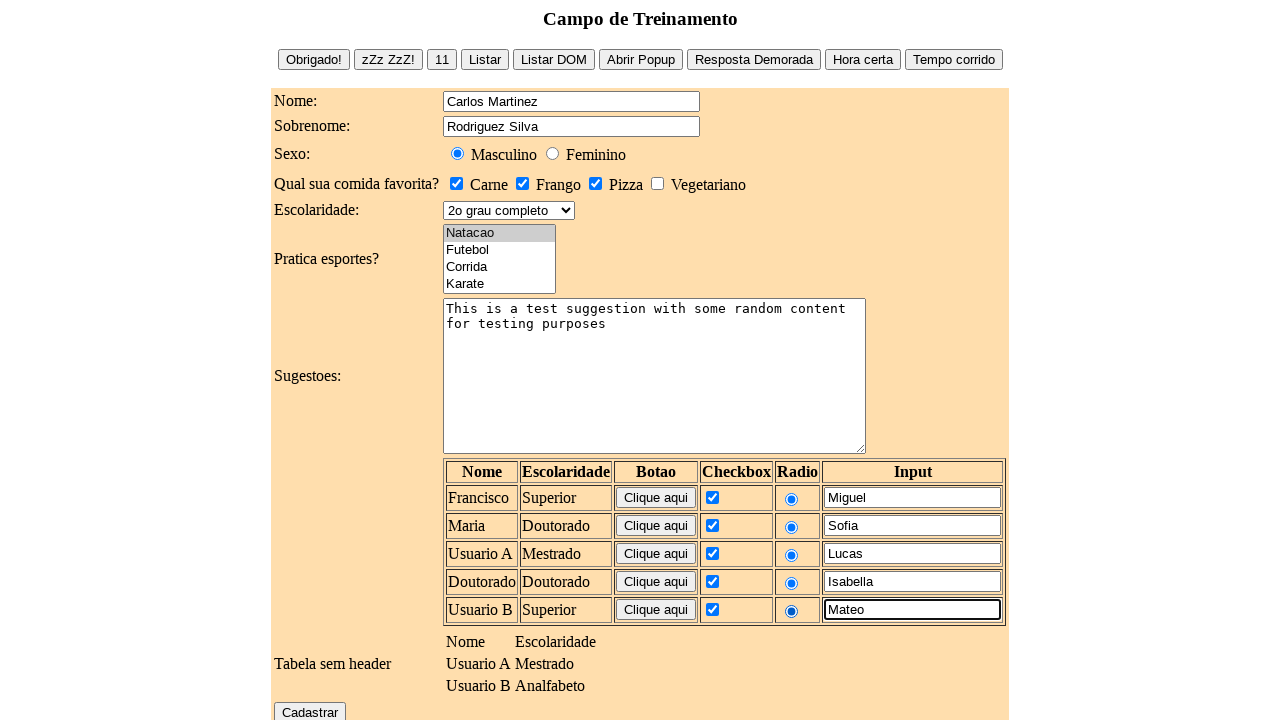

Clicked form submit button to register at (310, 710) on #formCadastrar
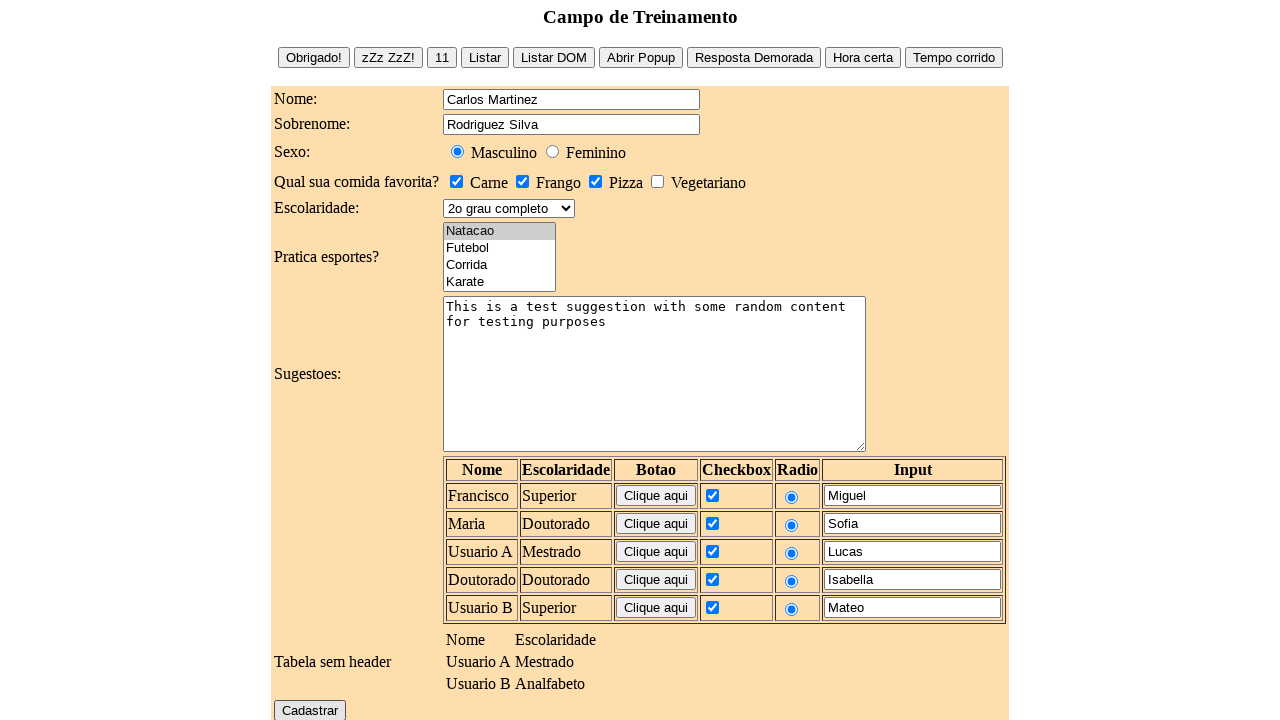

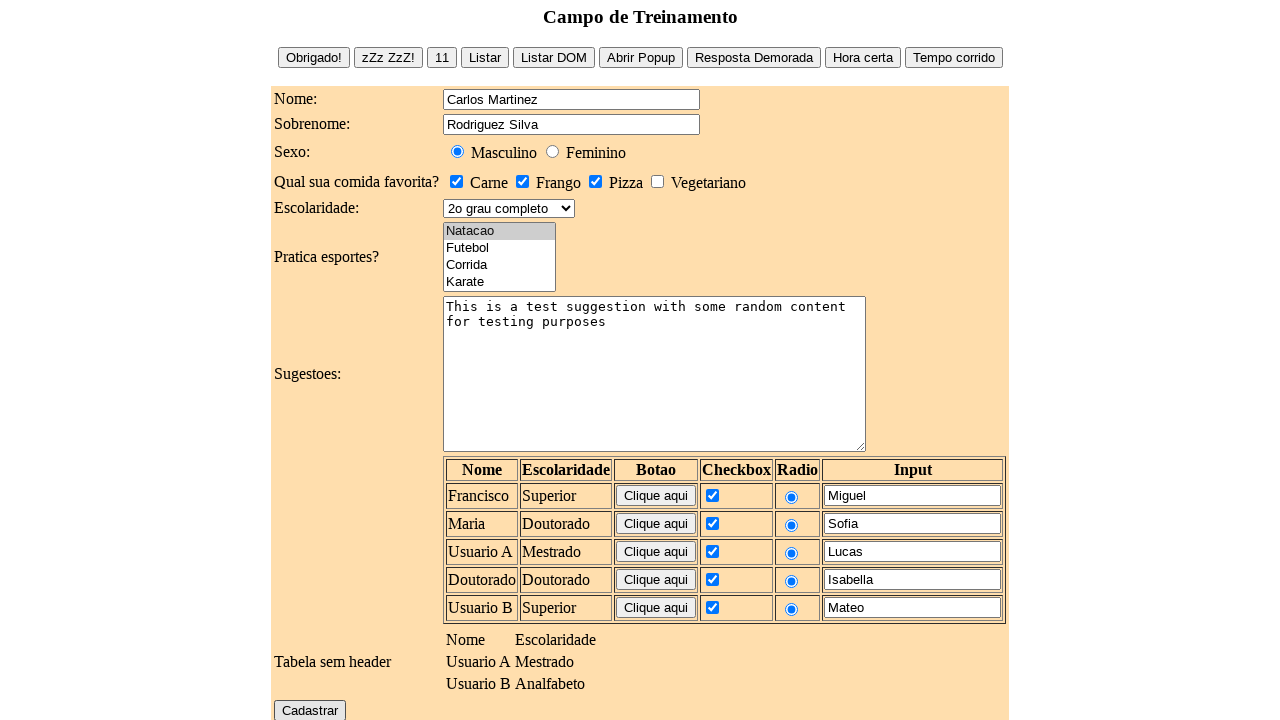